Tests table sorting functionality by clicking on a column header and verifies the sort order, then navigates through pagination to find a specific vegetable item ("Rice") in the offers table.

Starting URL: https://rahulshettyacademy.com/seleniumPractise/#/offers

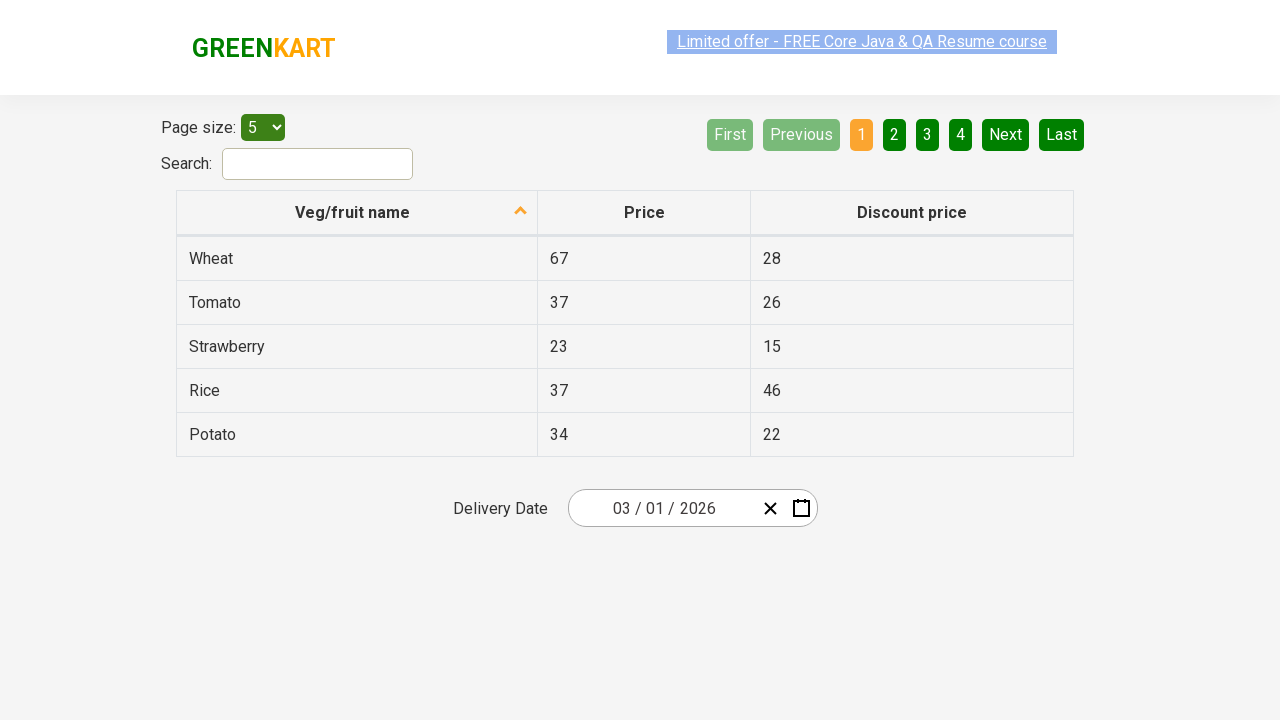

Clicked first column header to sort table at (357, 213) on xpath=//tr/th[1]
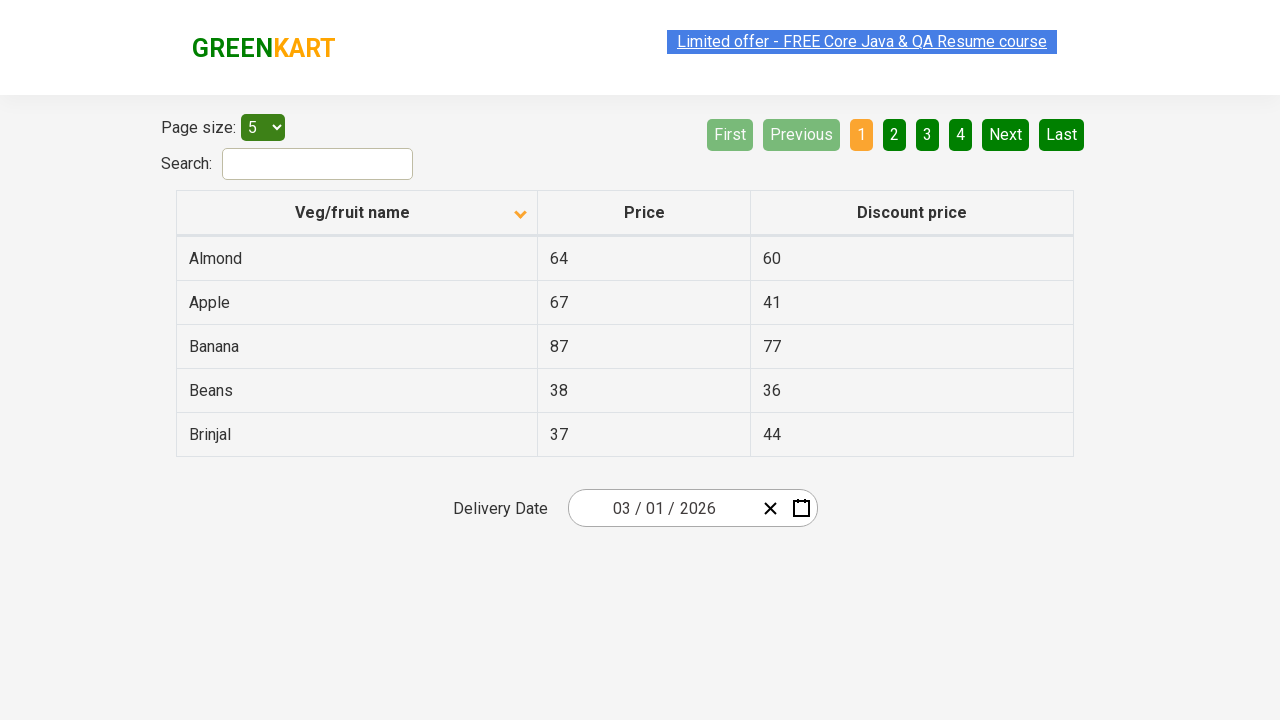

Table loaded and first column cells are visible
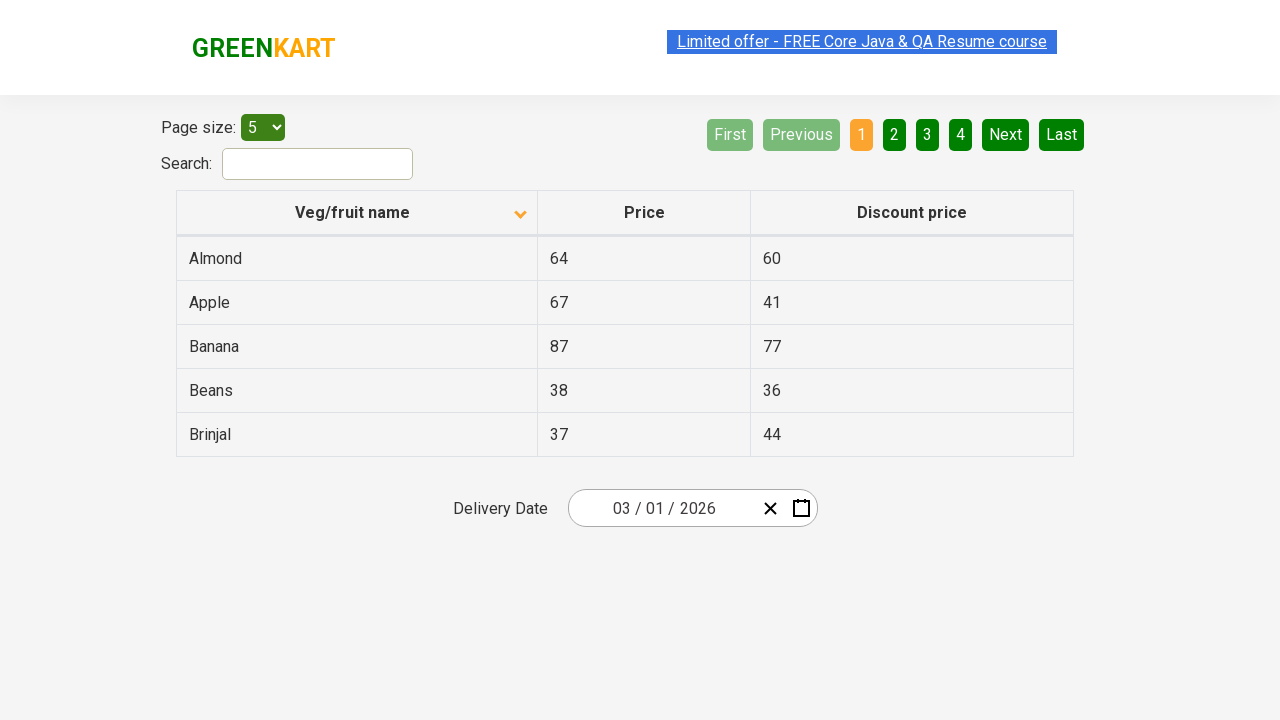

Retrieved 5 items from first column
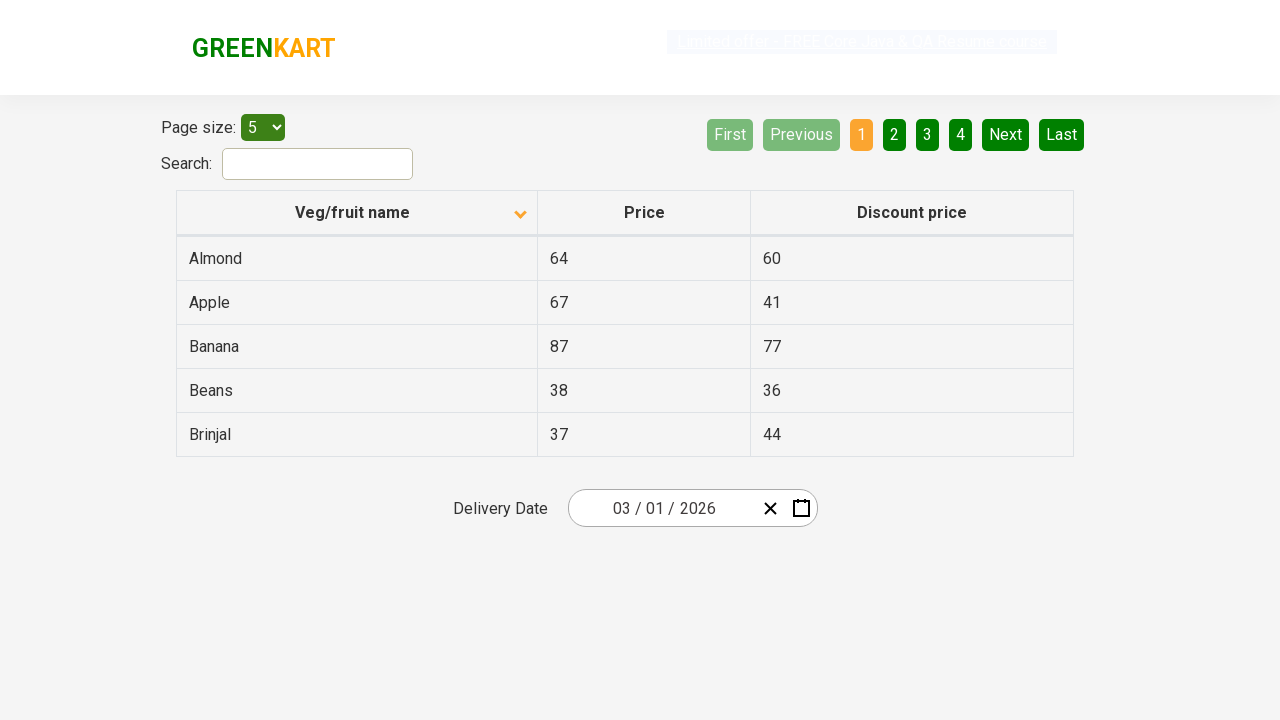

Verified table is sorted in ascending order
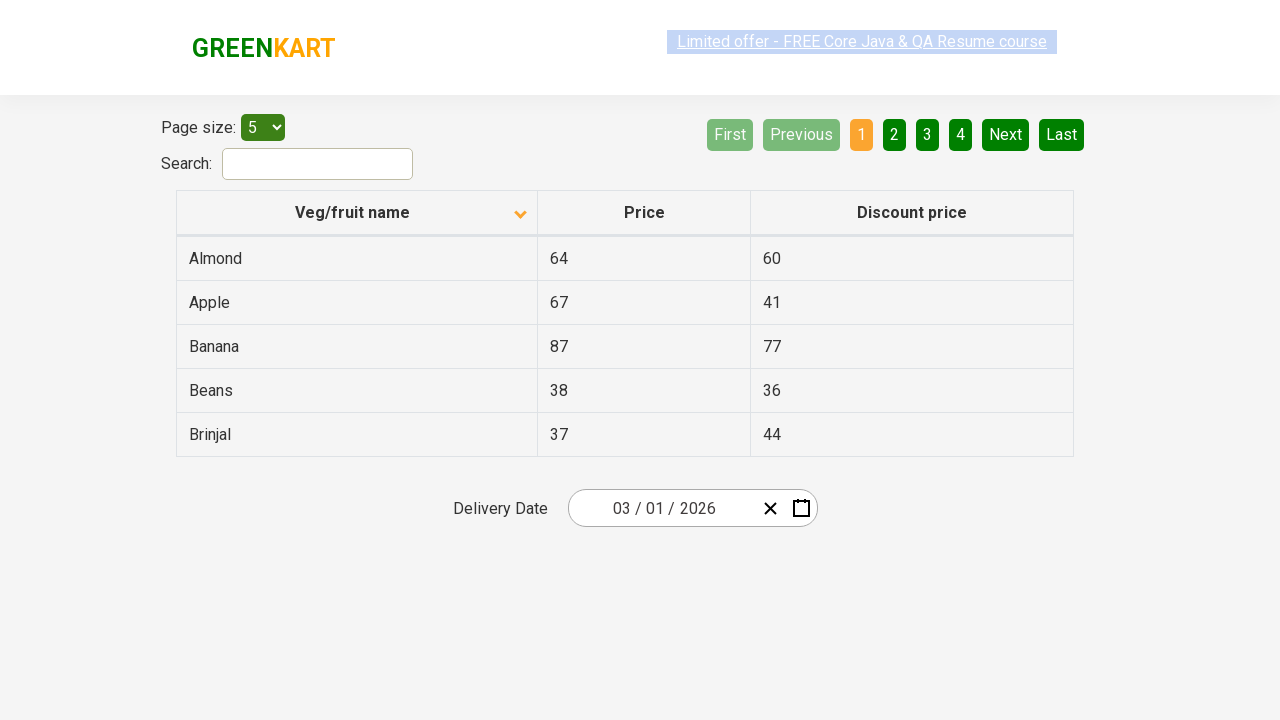

Clicked next page button to navigate through pagination at (1006, 134) on [aria-label='Next']
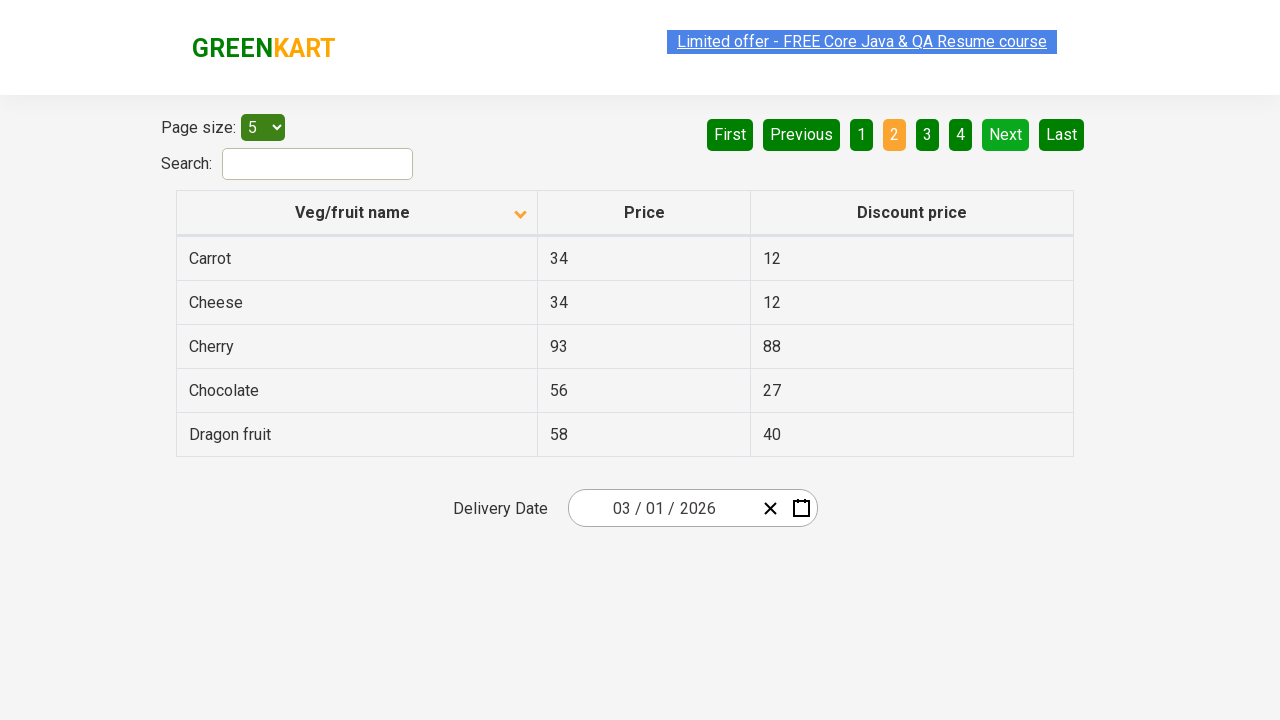

Waited for next page content to load
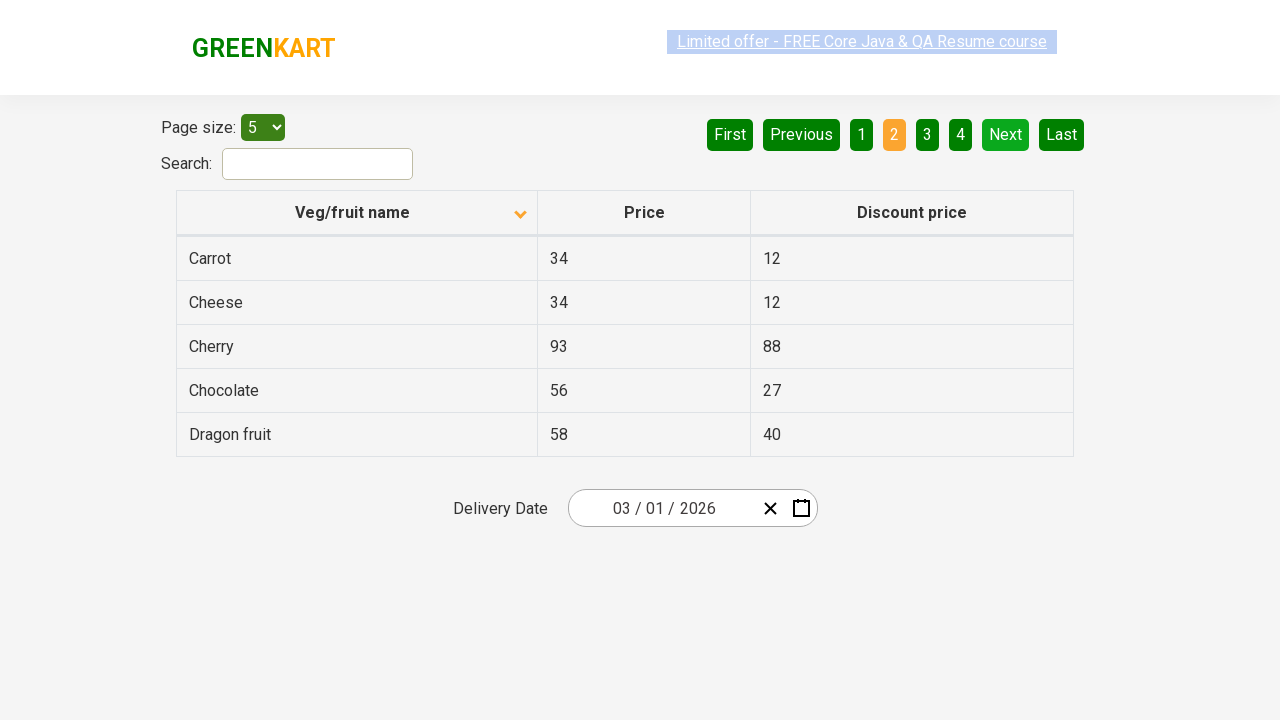

Clicked next page button to navigate through pagination at (1006, 134) on [aria-label='Next']
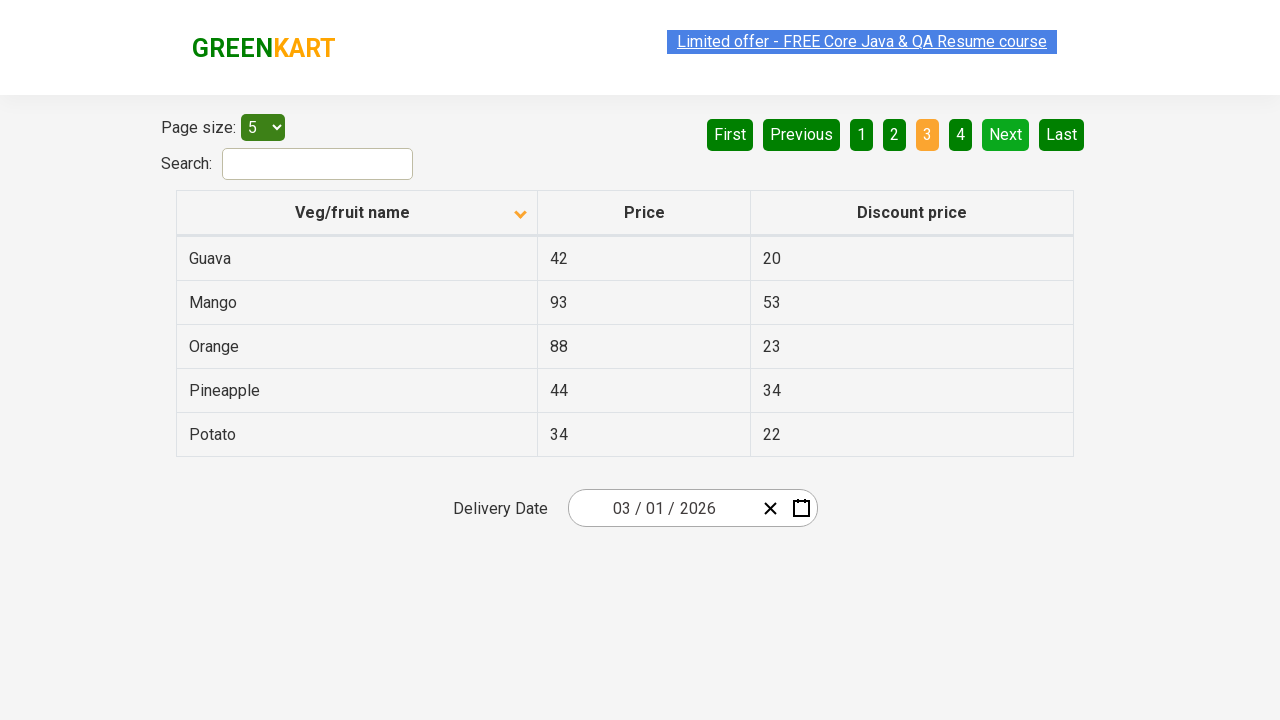

Waited for next page content to load
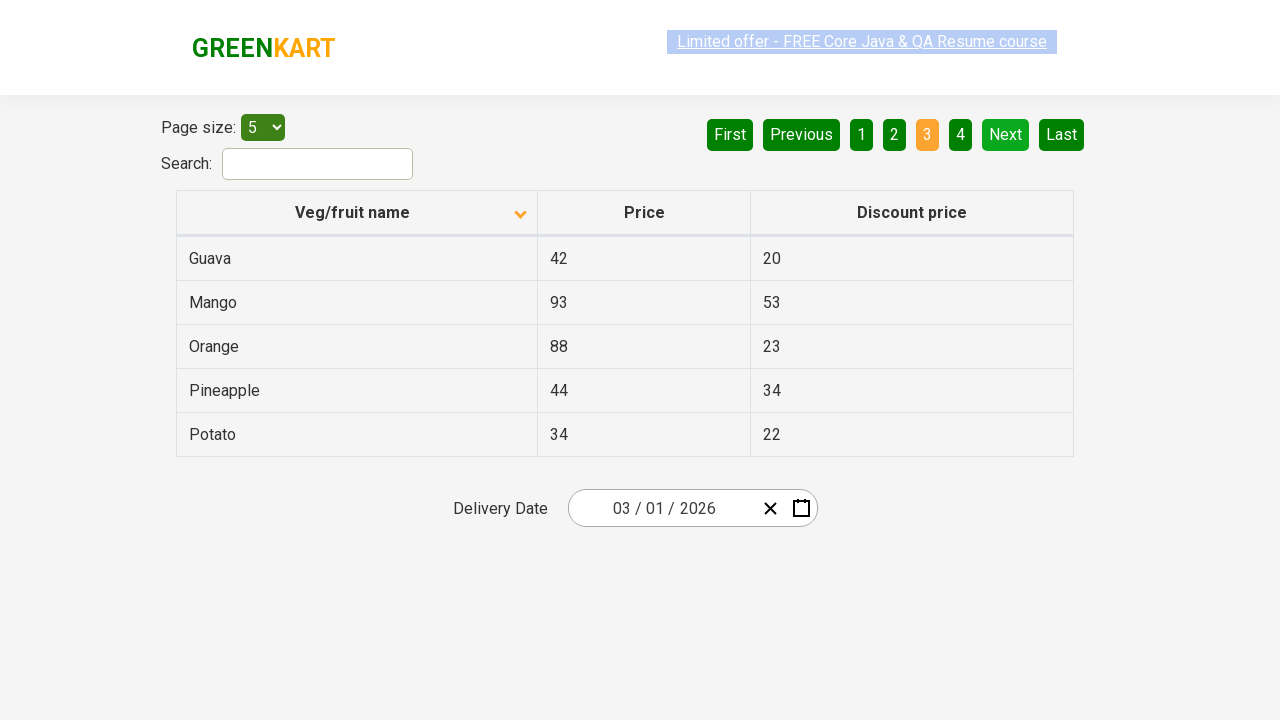

Clicked next page button to navigate through pagination at (1006, 134) on [aria-label='Next']
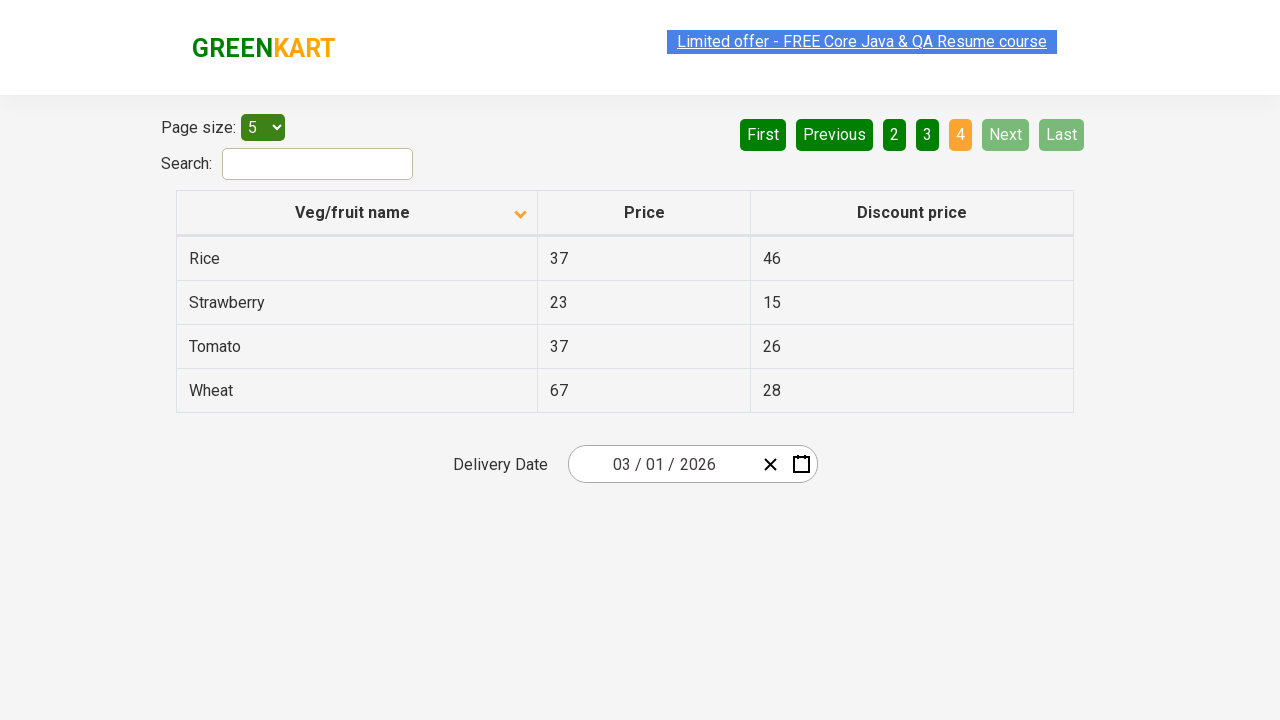

Waited for next page content to load
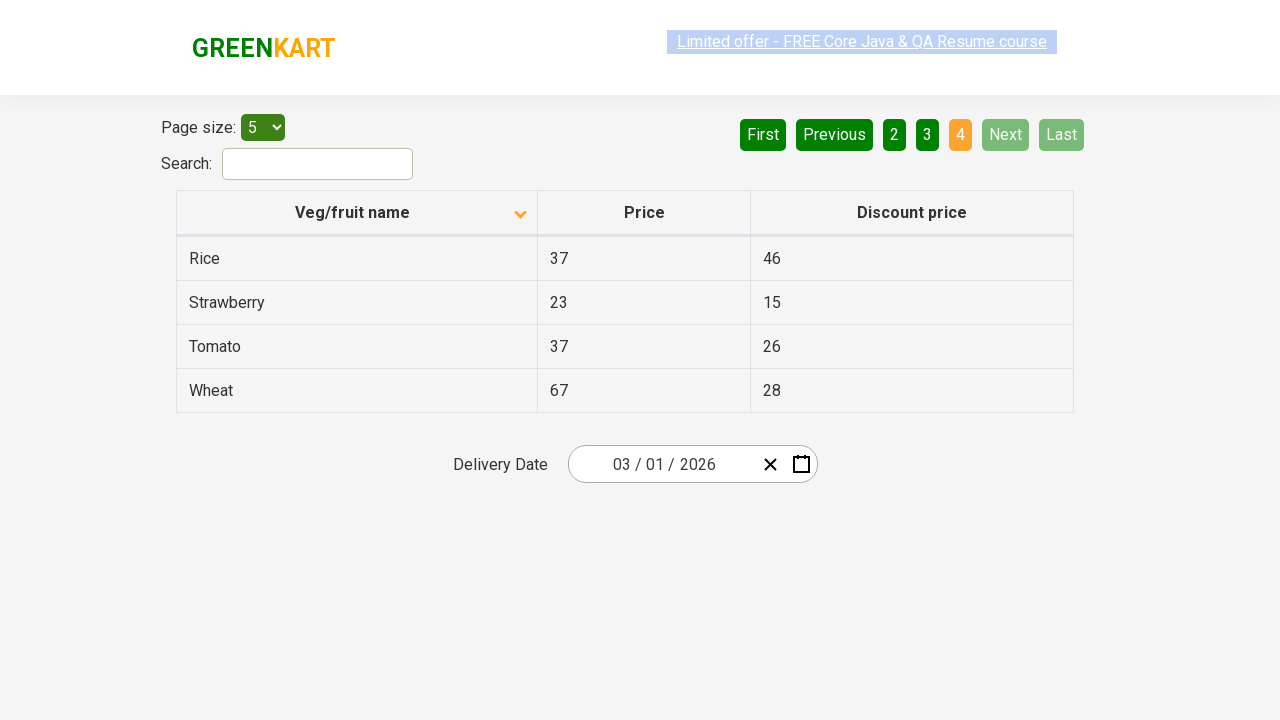

Found 'Rice' item on current page
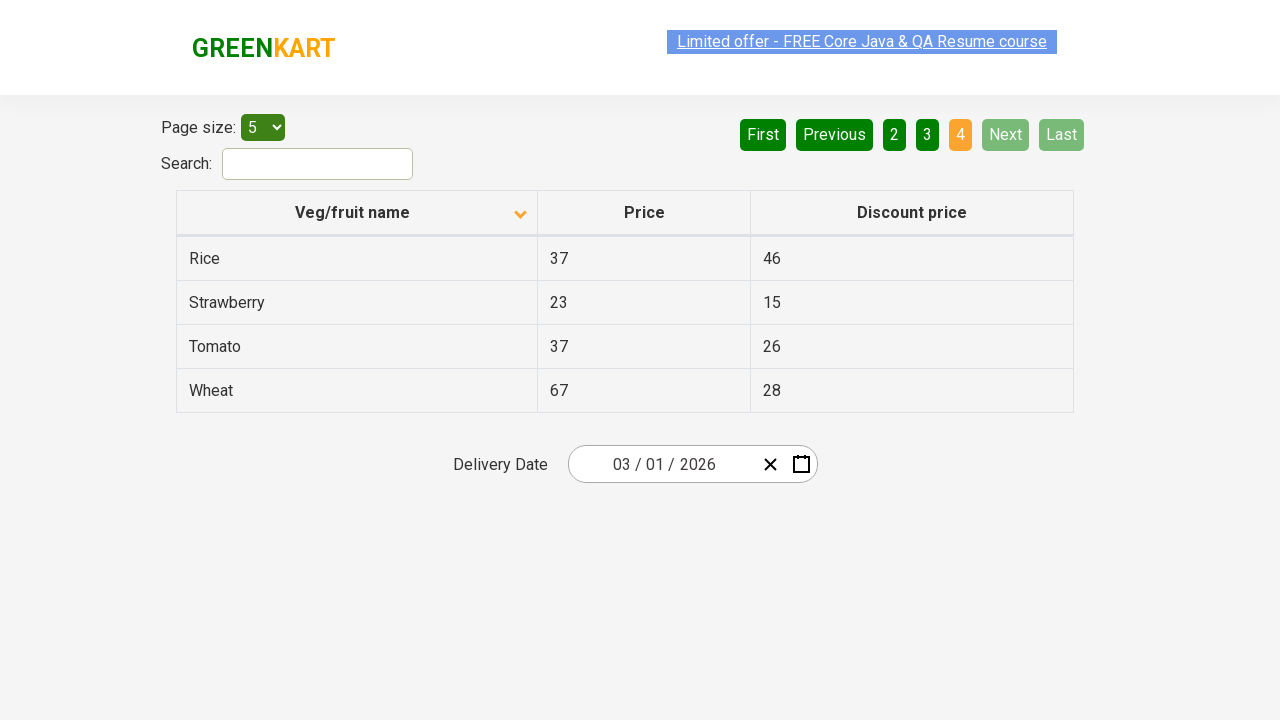

Verified 'Rice' item was successfully found in offers table
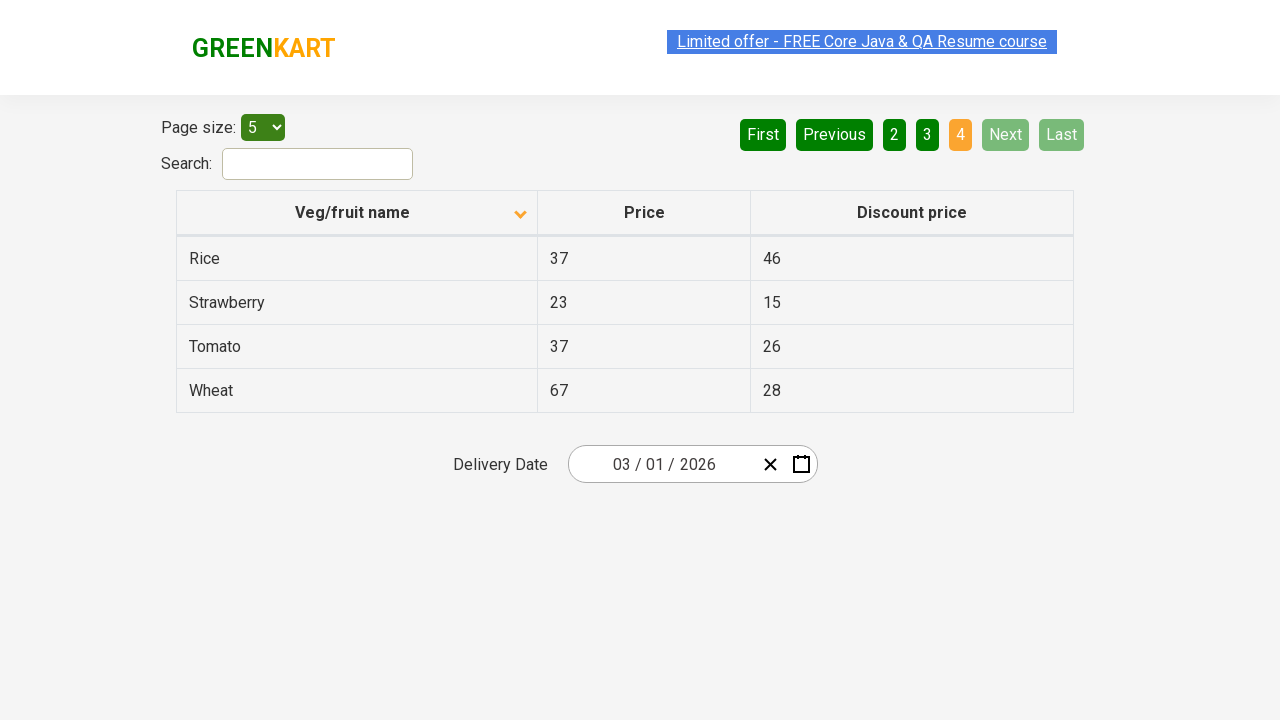

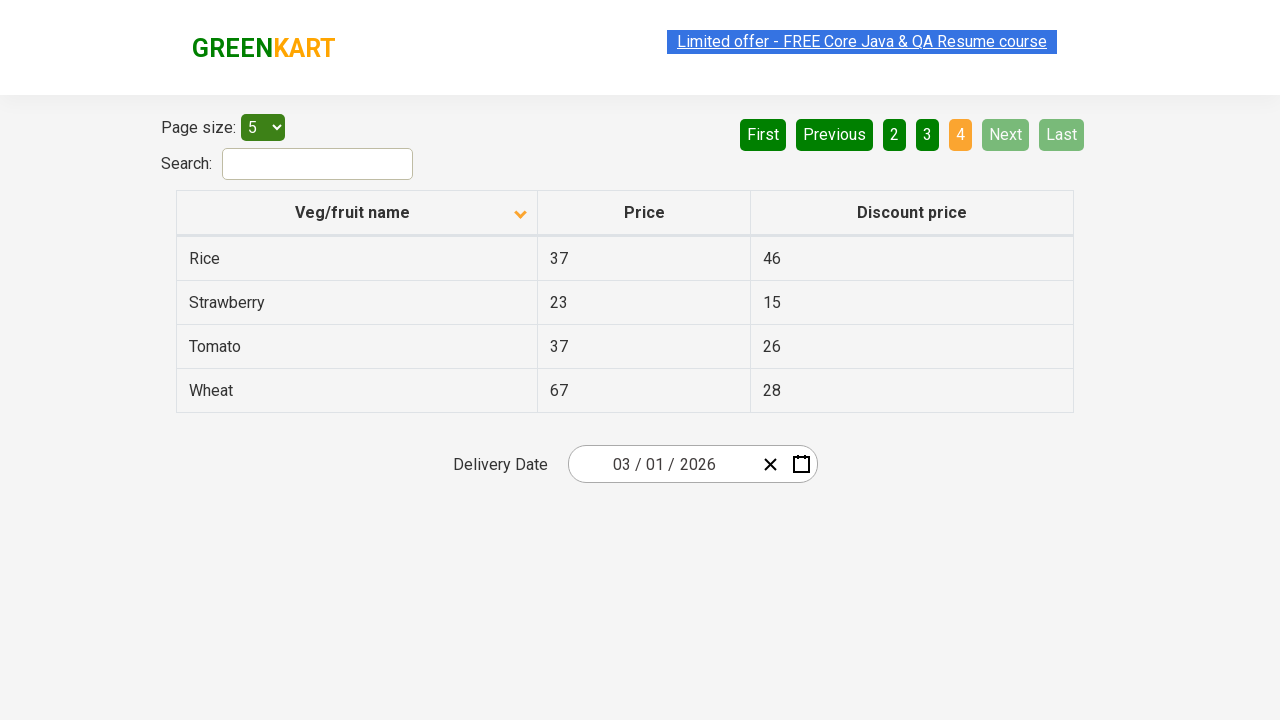